Tests that the main section and footer become visible when items are added.

Starting URL: https://todo-app.serenity-js.org/#/

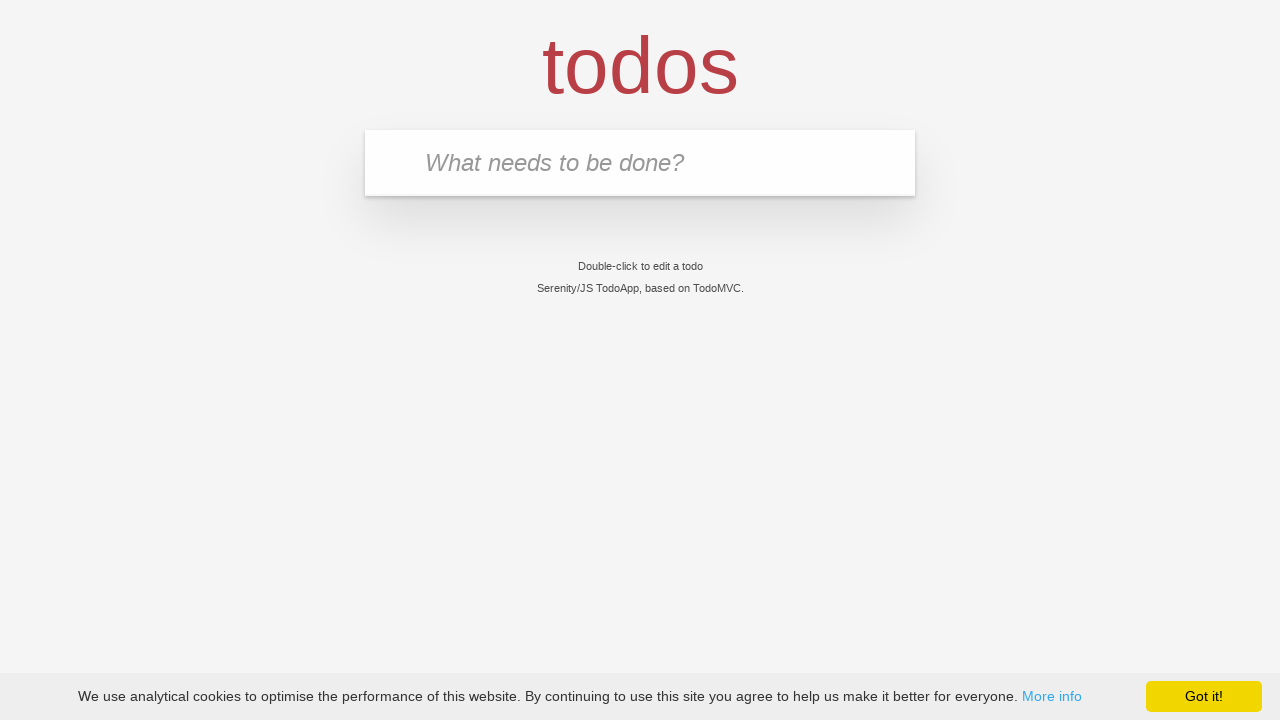

Filled new todo input with 'buy some cheese' on .new-todo
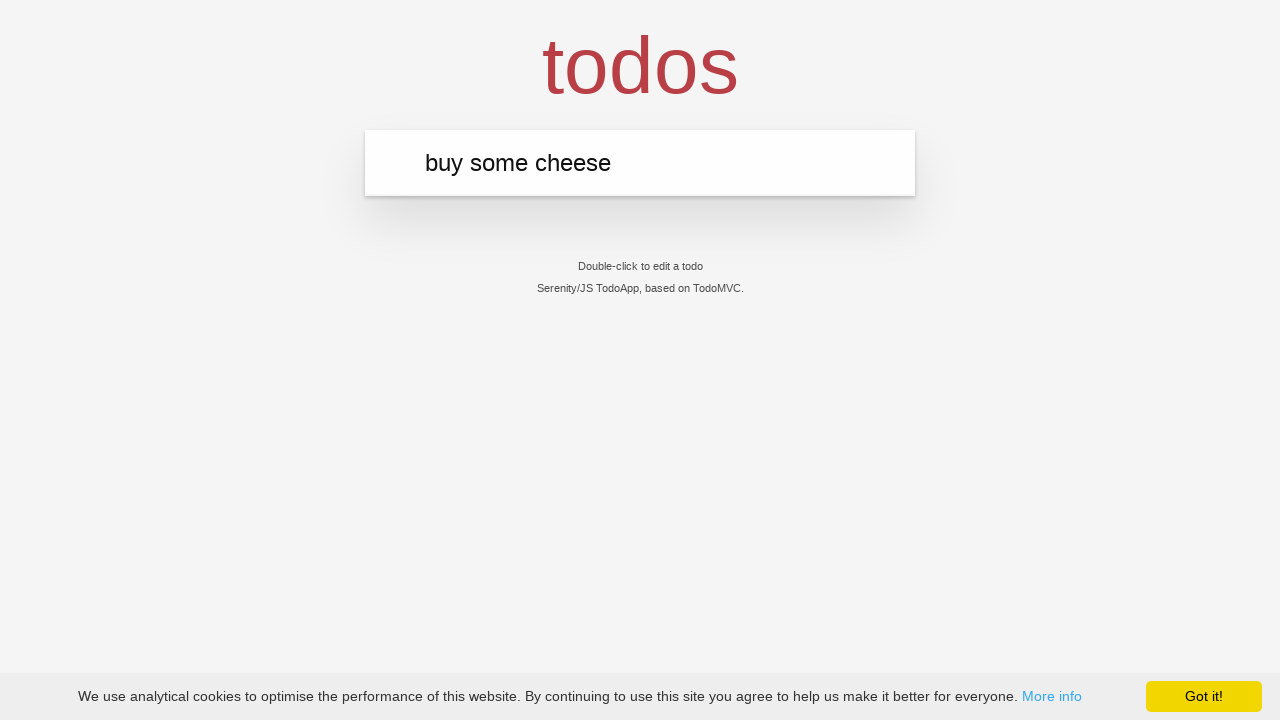

Pressed Enter to add todo item on .new-todo
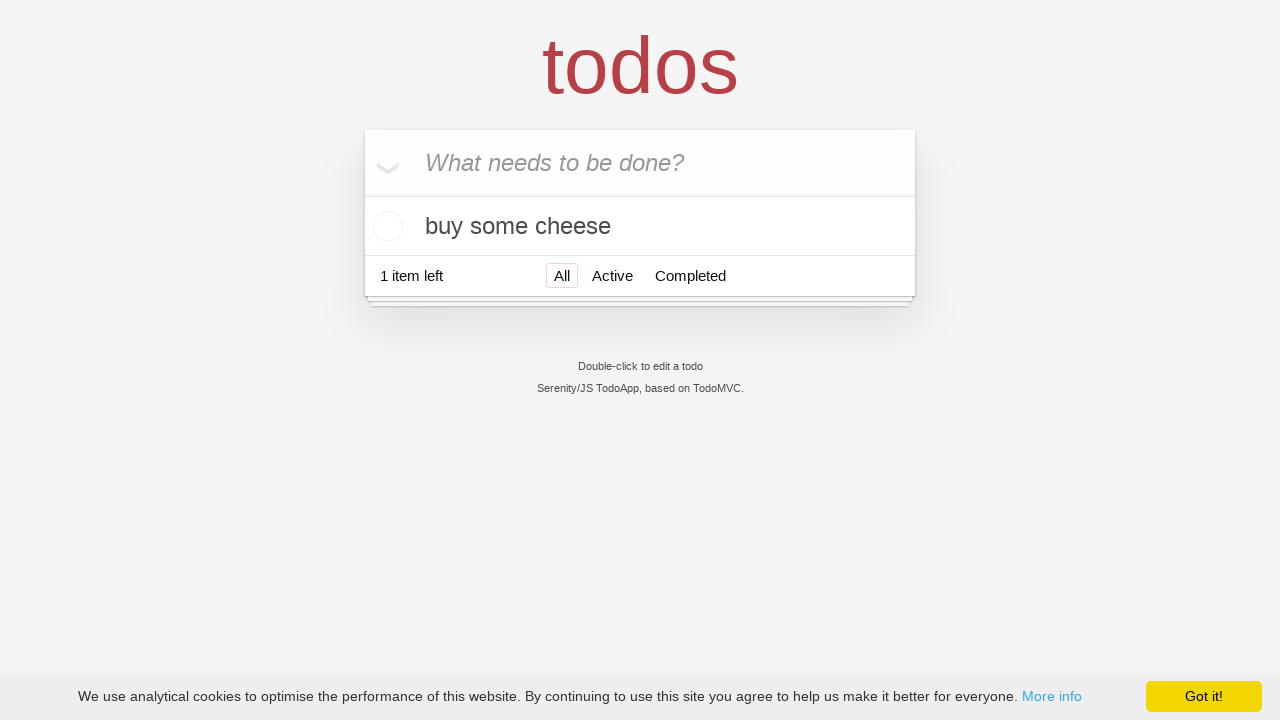

Main section became visible after adding item
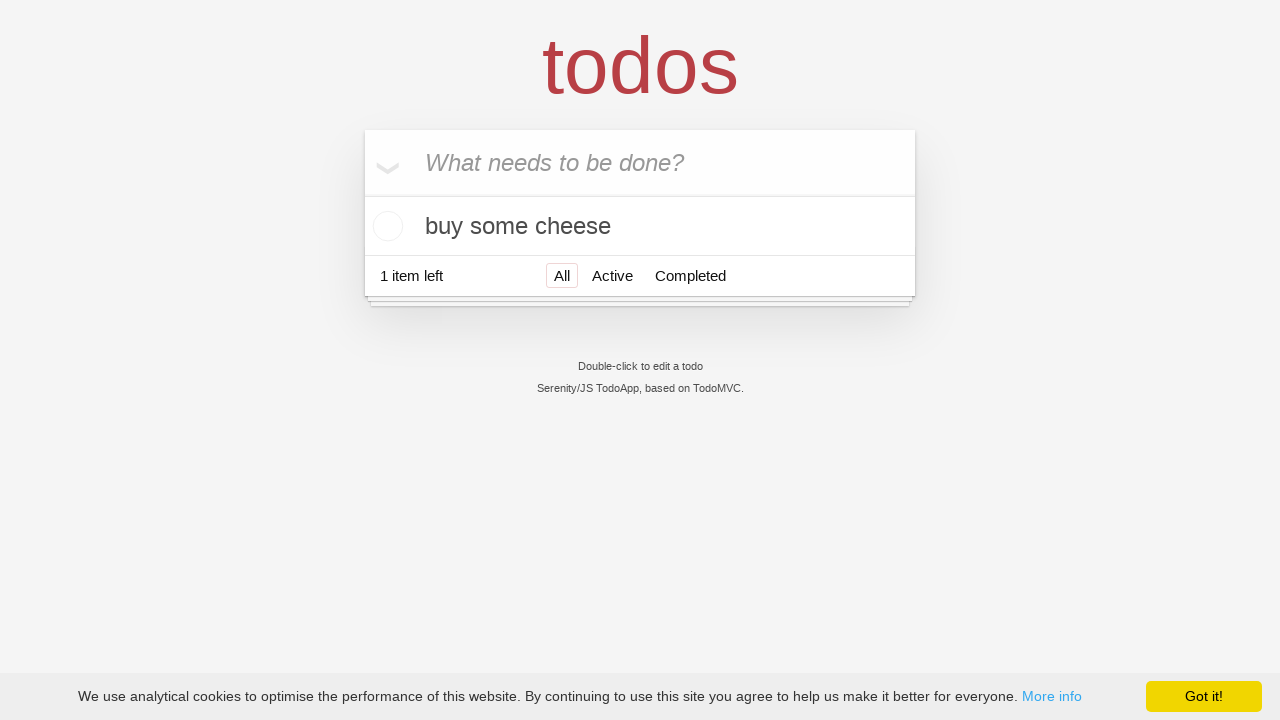

Footer section became visible after adding item
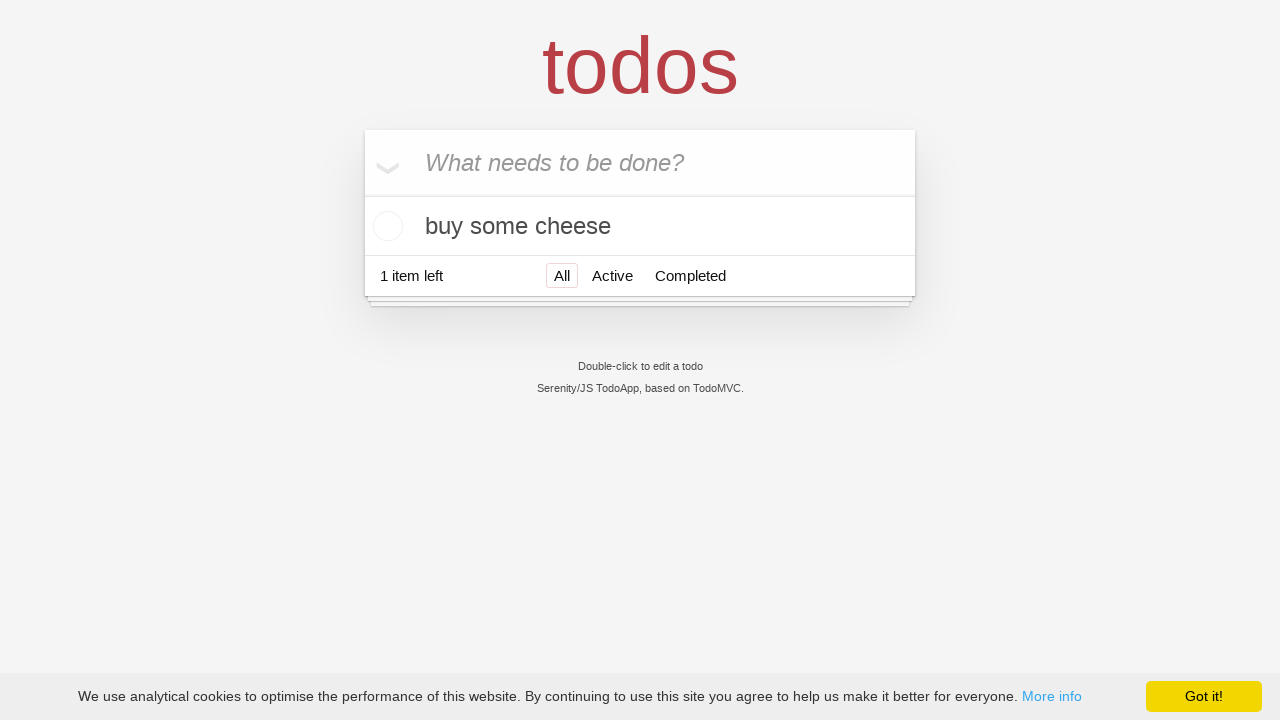

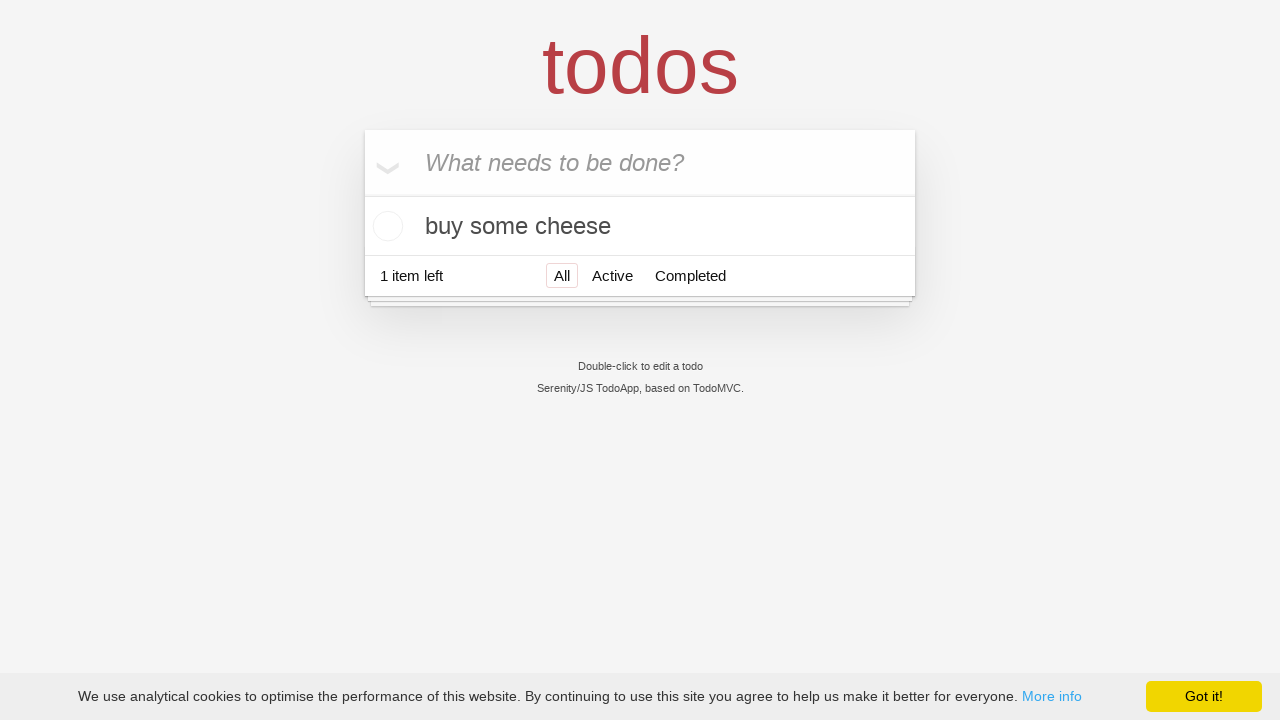